Tests handling of new browser tabs/windows by clicking a link that opens a new window and navigating within it

Starting URL: https://the-internet.herokuapp.com/windows

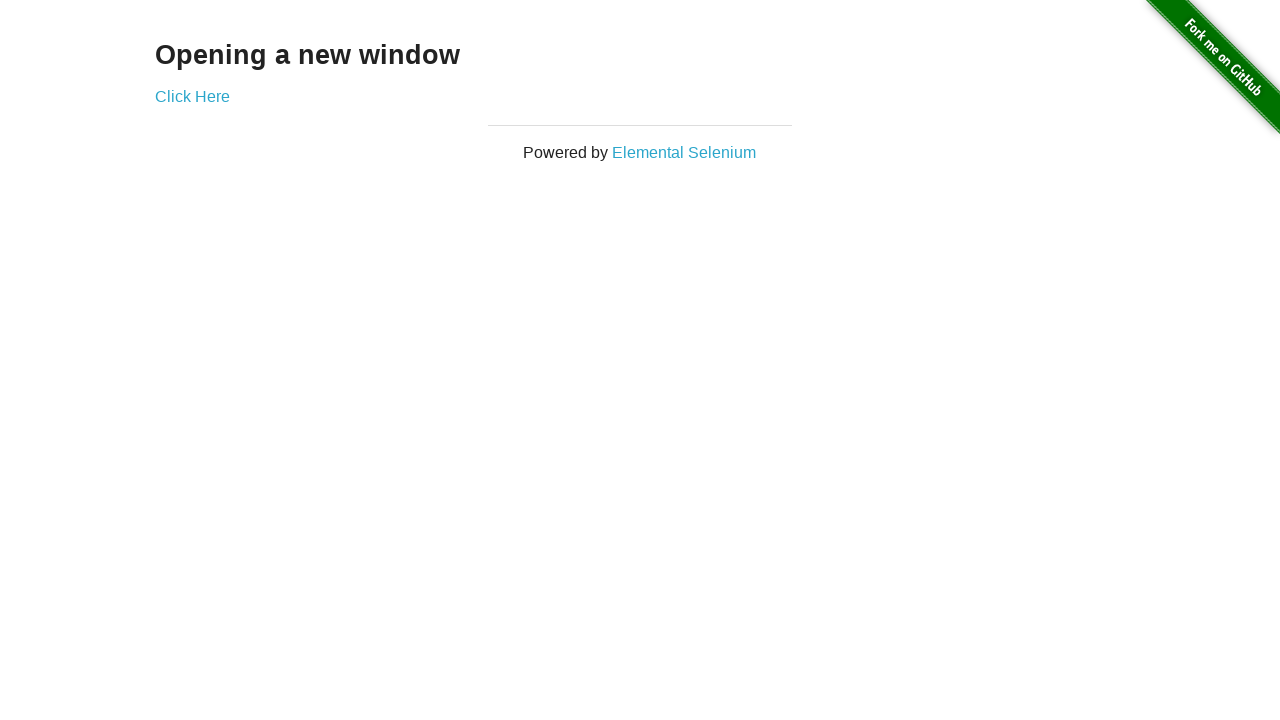

Clicked link to open new window/tab at (192, 96) on a[href='/windows/new']
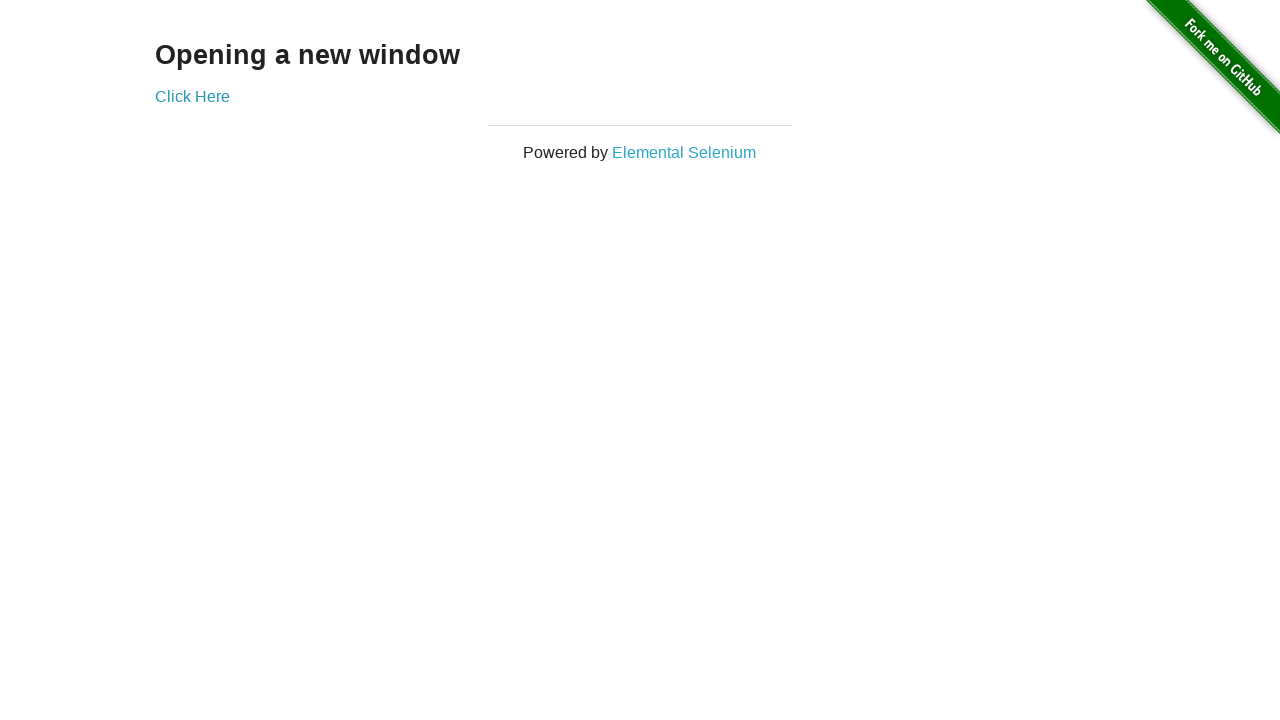

New window/tab opened and captured
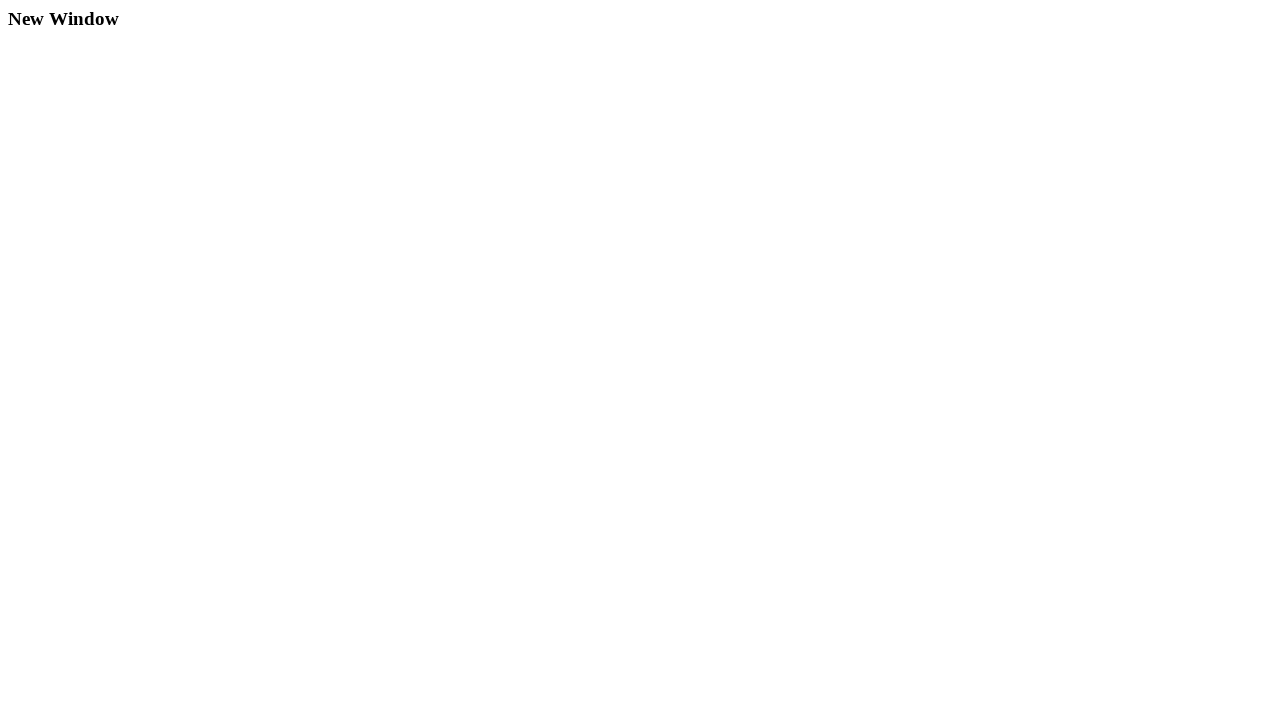

New page finished loading
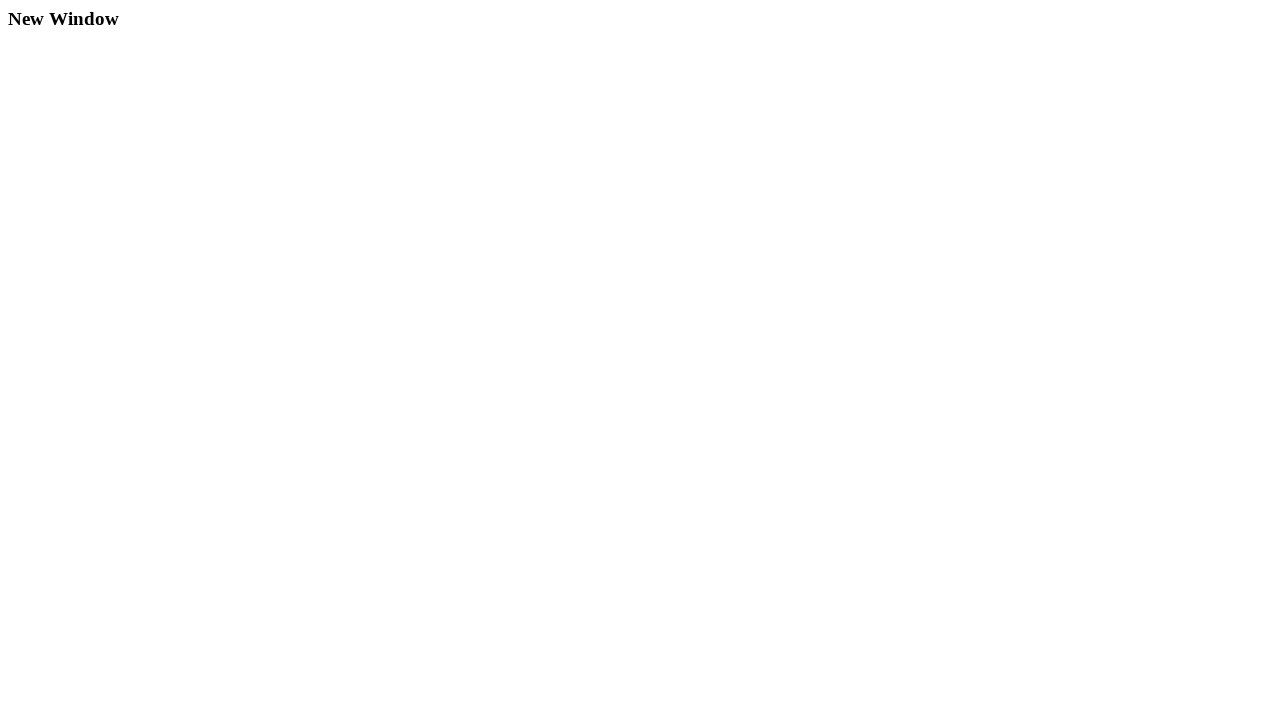

Navigated new page to frames URL
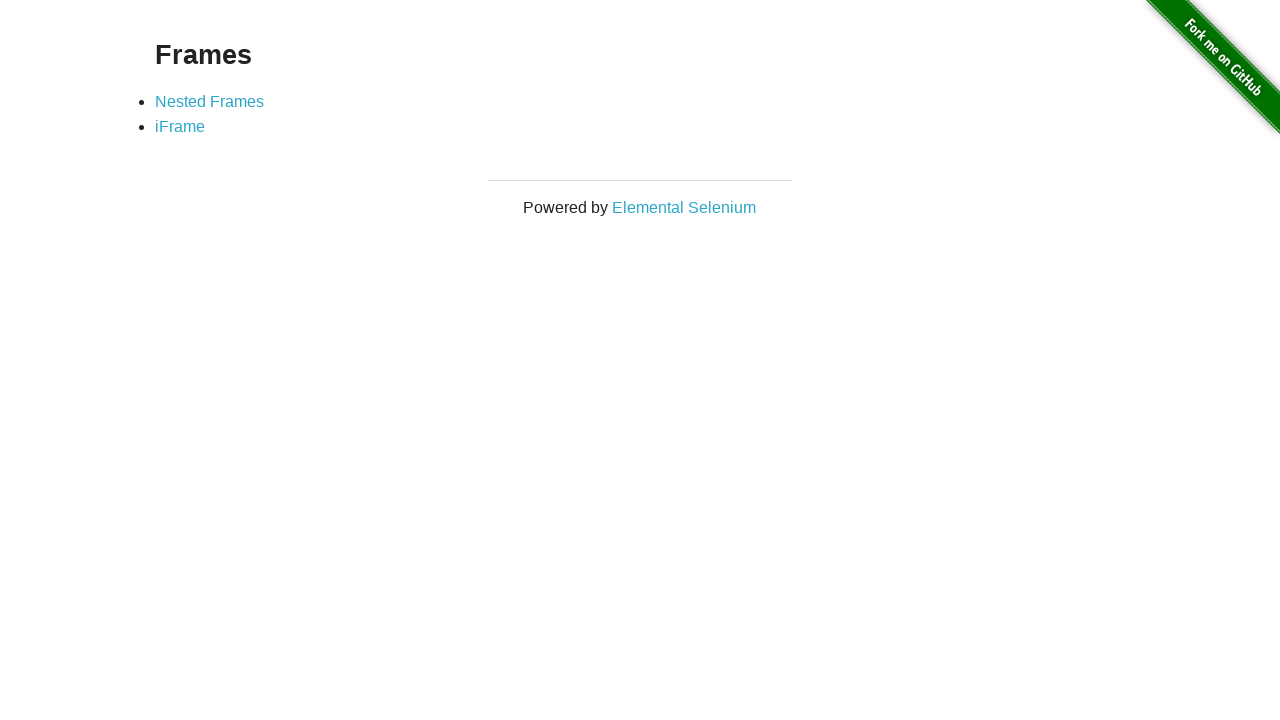

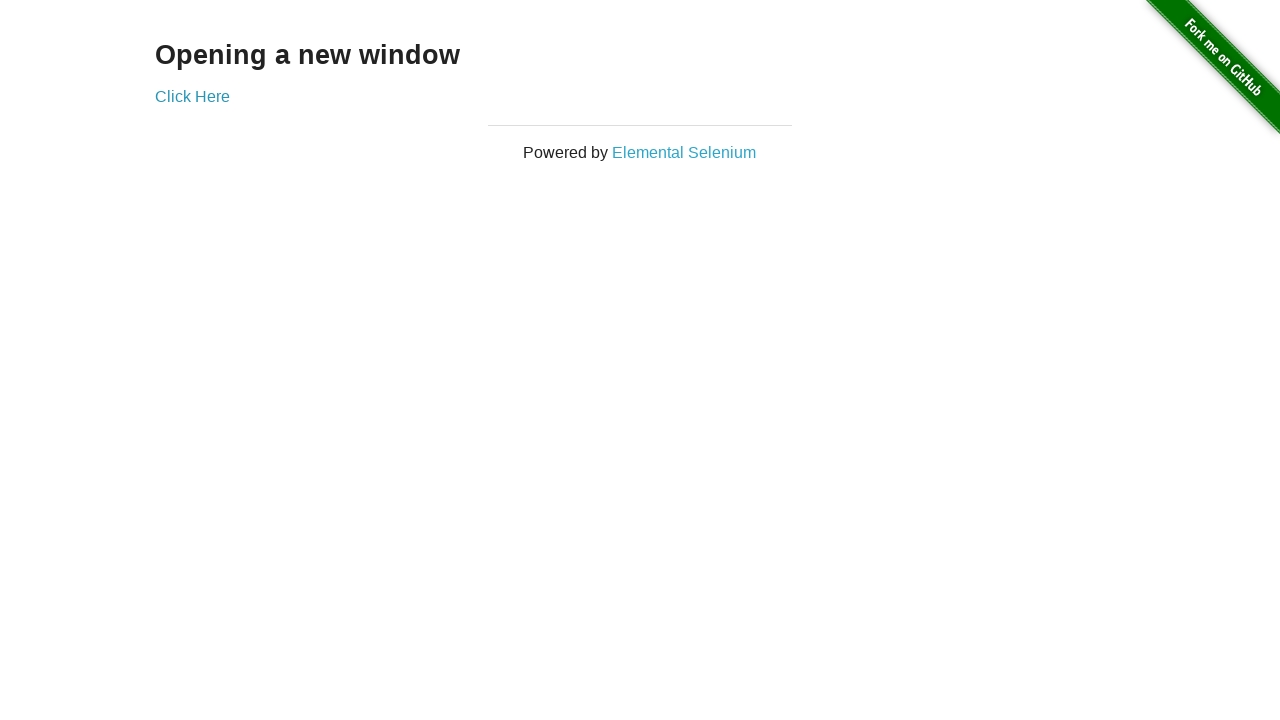